Validates that the company logo is displayed on the homepage

Starting URL: https://www.partsource.ca/

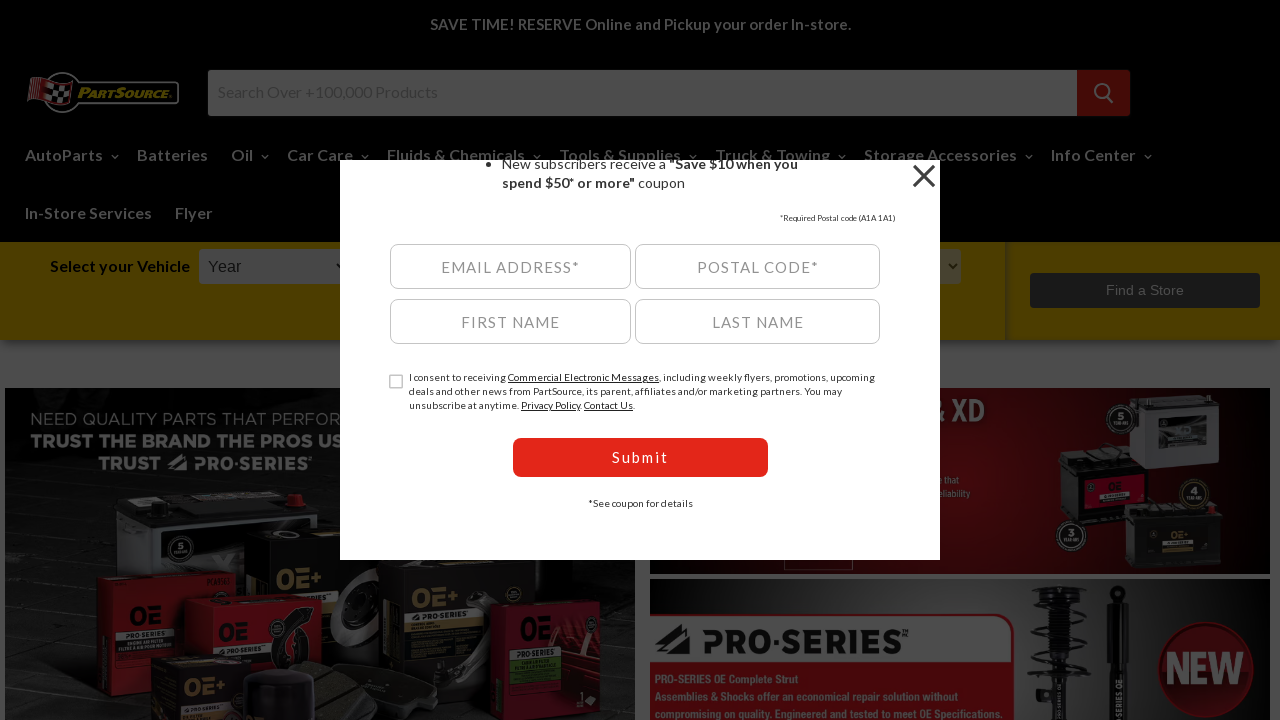

Waited for company logo to become visible
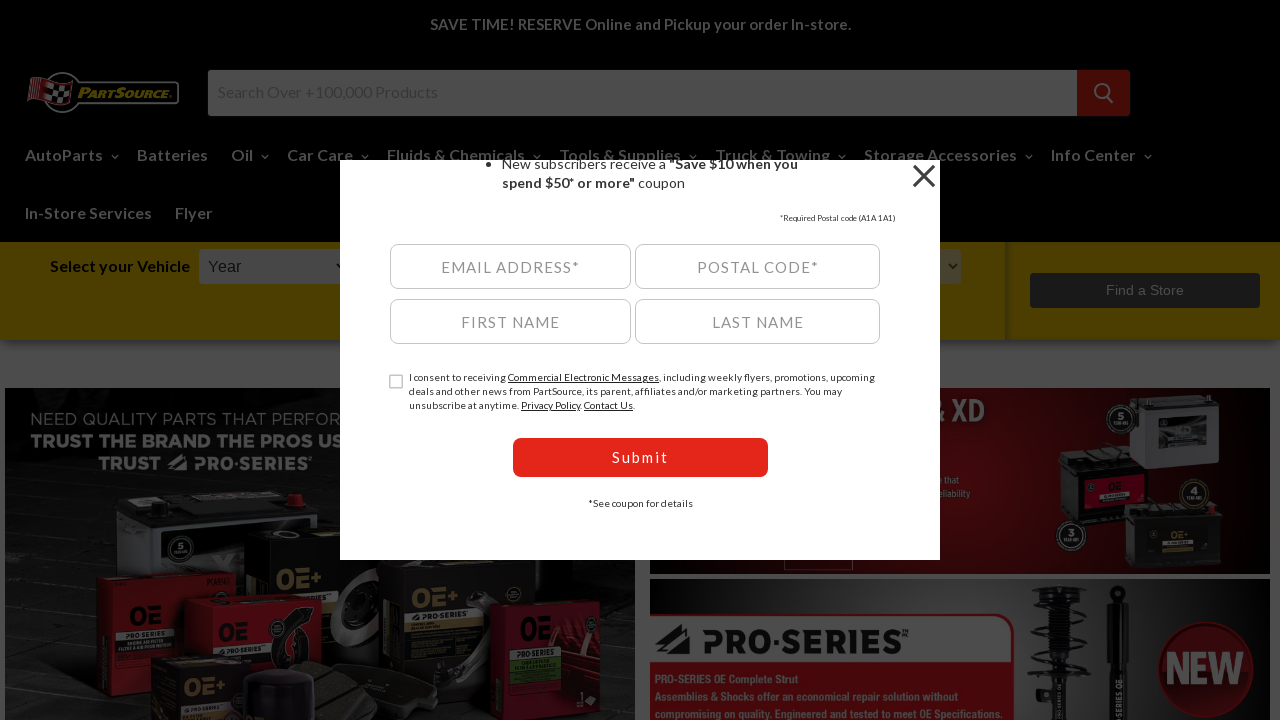

Verified that the company logo is displayed on the homepage
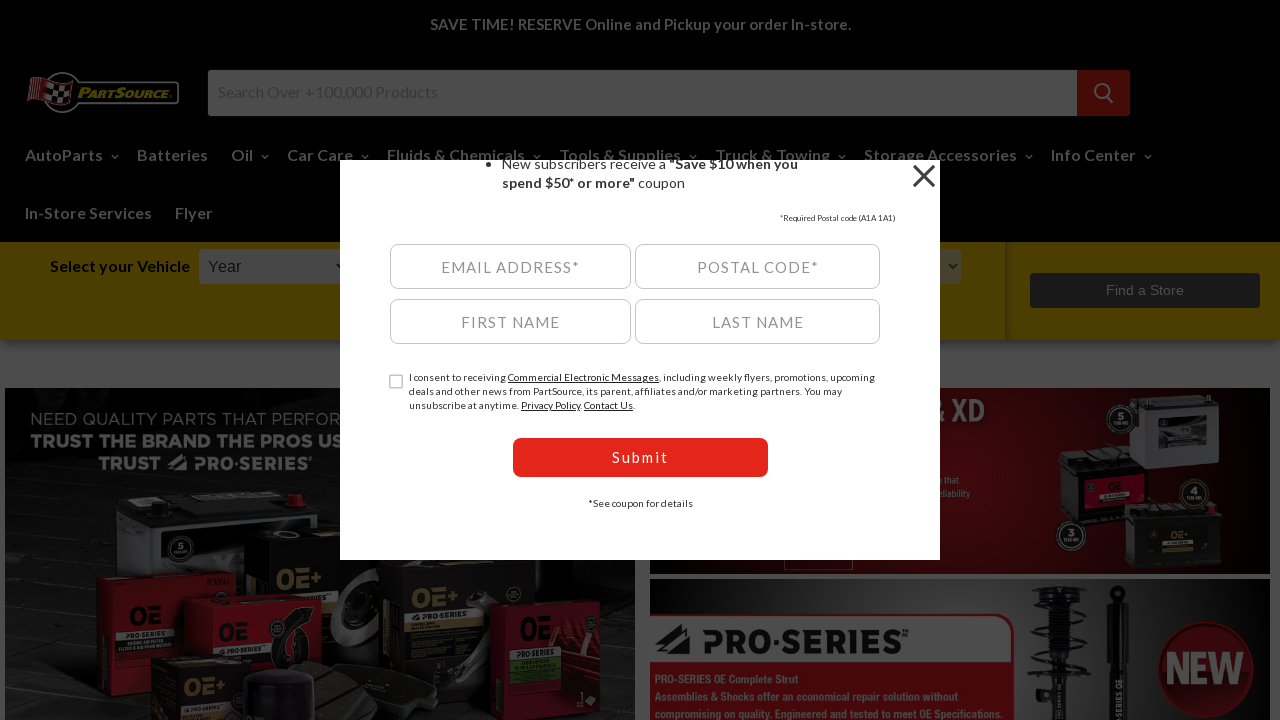

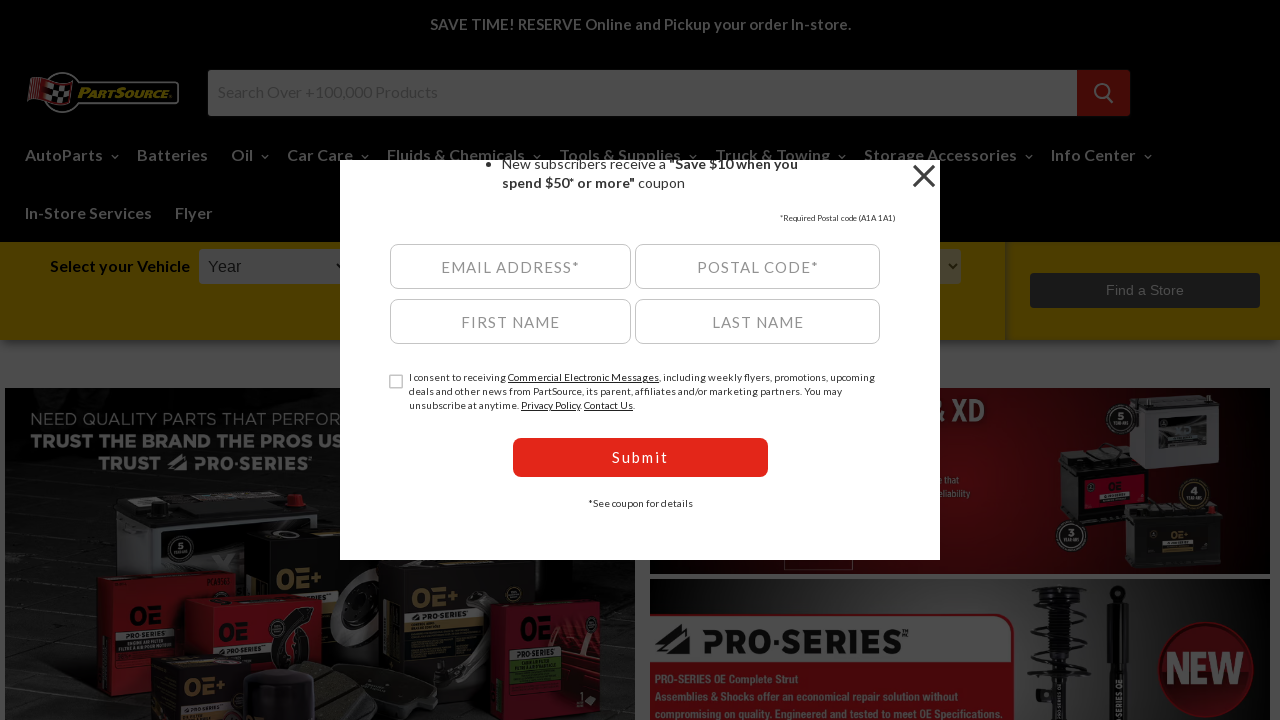